Tests dropdown selection by selecting a year option using index-based selection

Starting URL: https://testcenter.techproeducation.com/index.php?page=dropdown

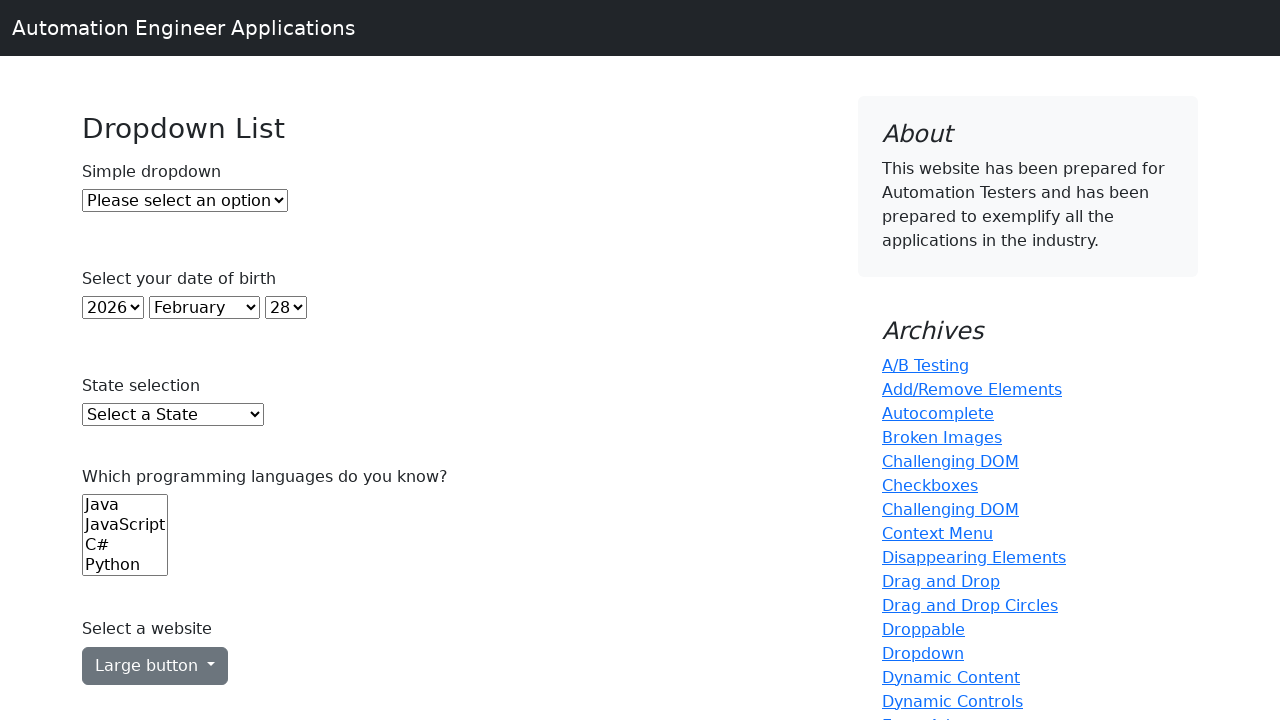

Navigated to dropdown test page
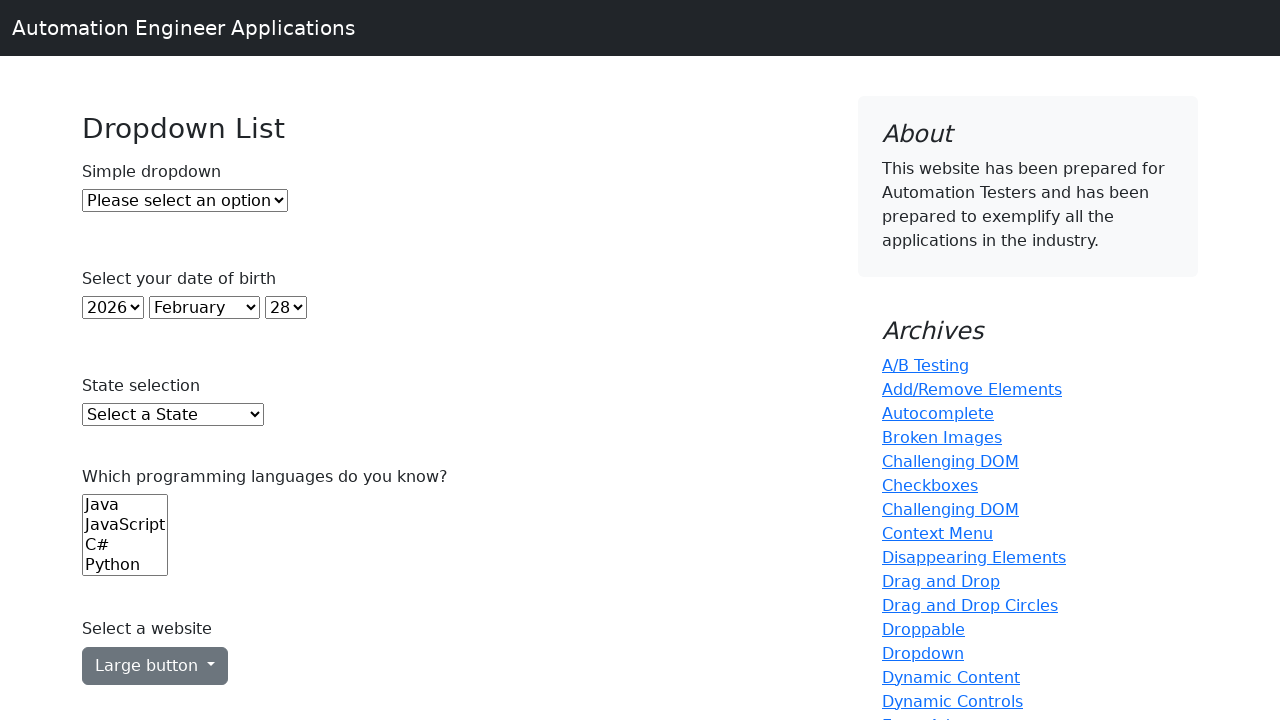

Selected year option at index 22 from dropdown on select#year
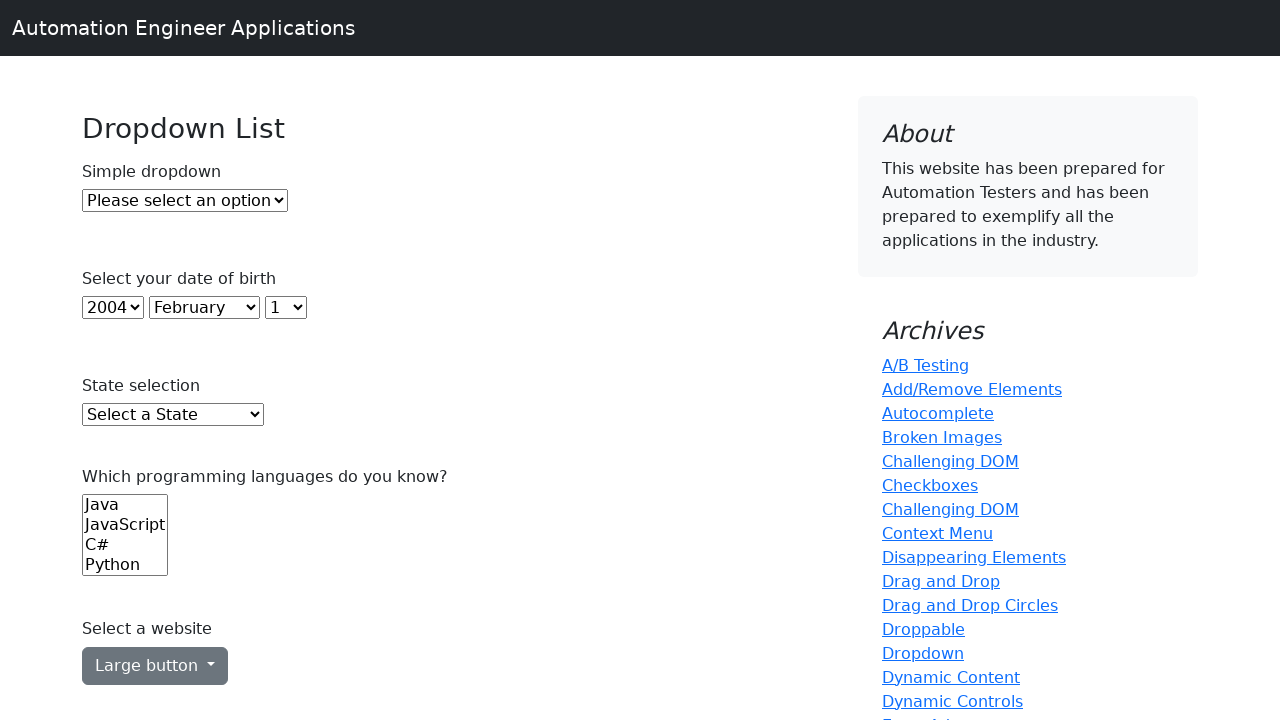

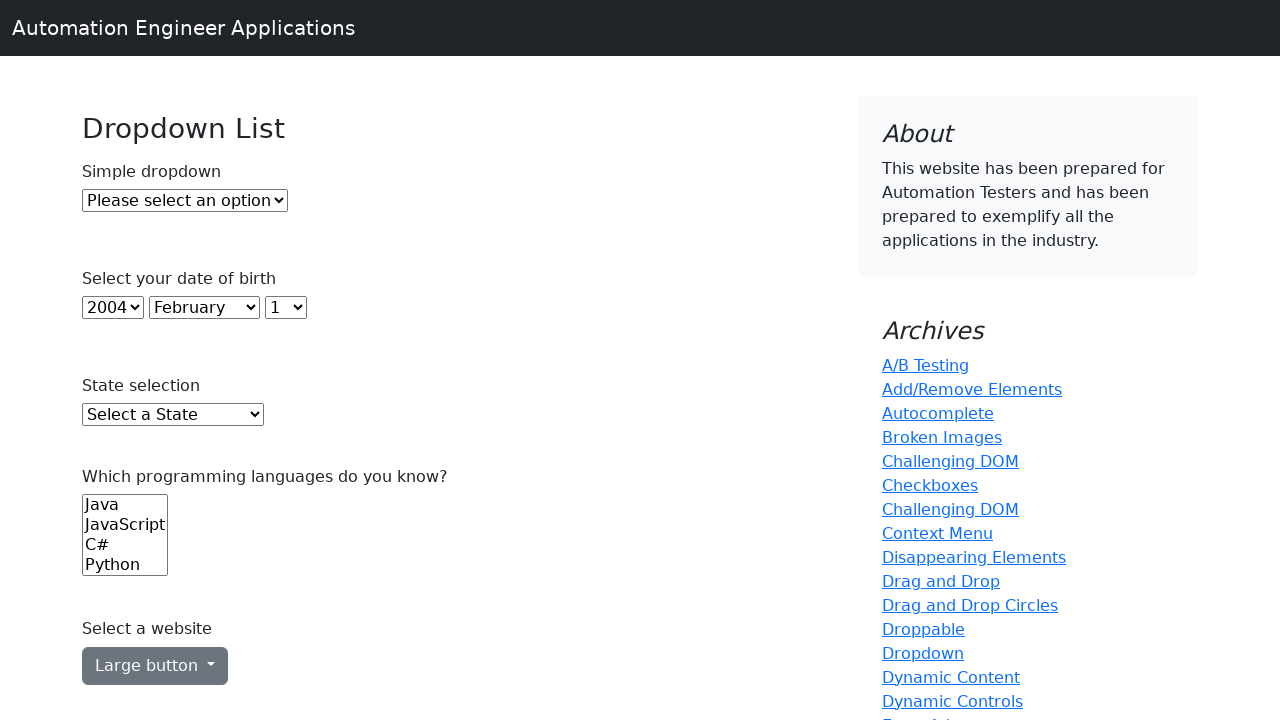